Tests checkbox functionality by finding all checkboxes on the page and clicking each one to select them.

Starting URL: https://rahulshettyacademy.com/AutomationPractice/

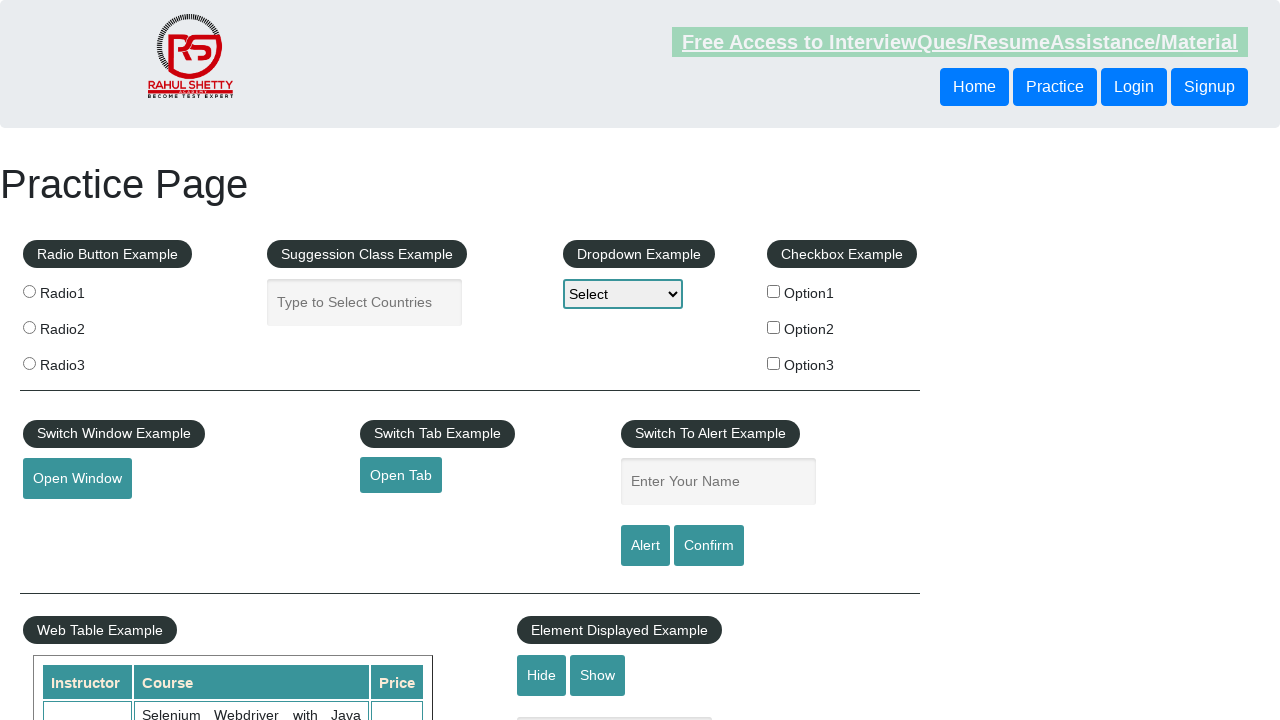

Waited for checkbox elements to load on the page
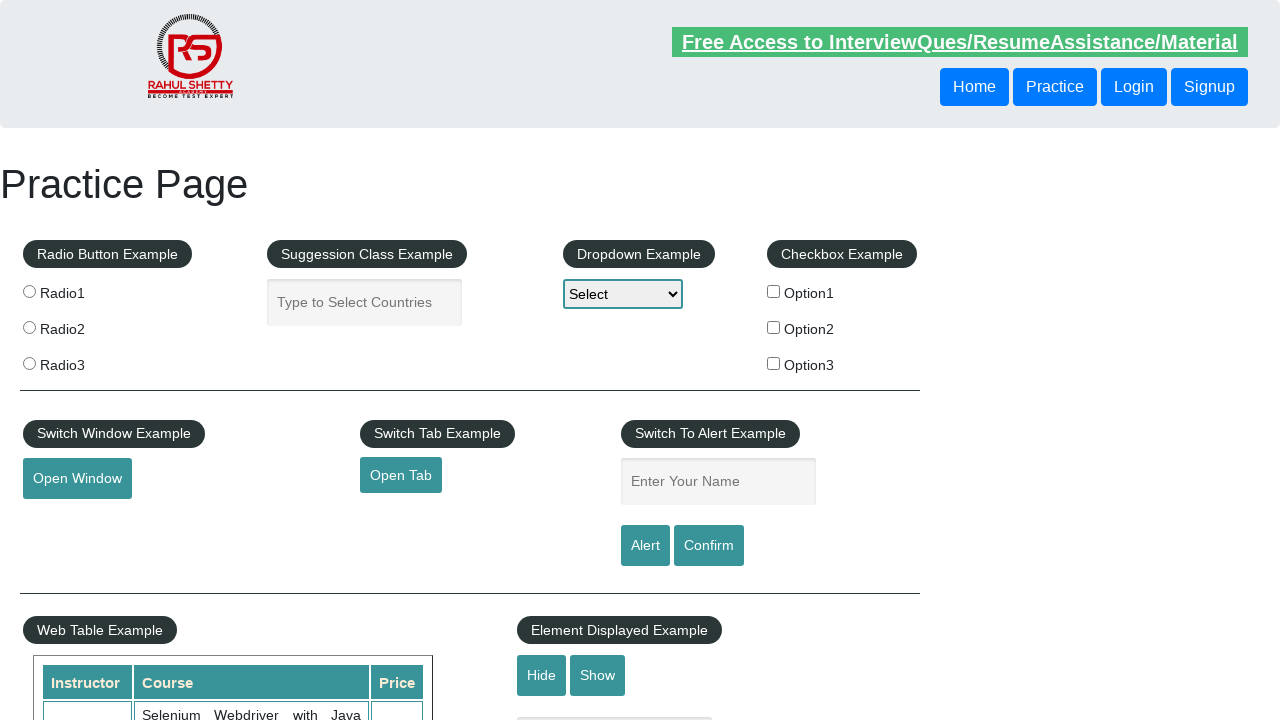

Located all checkbox elements on the page
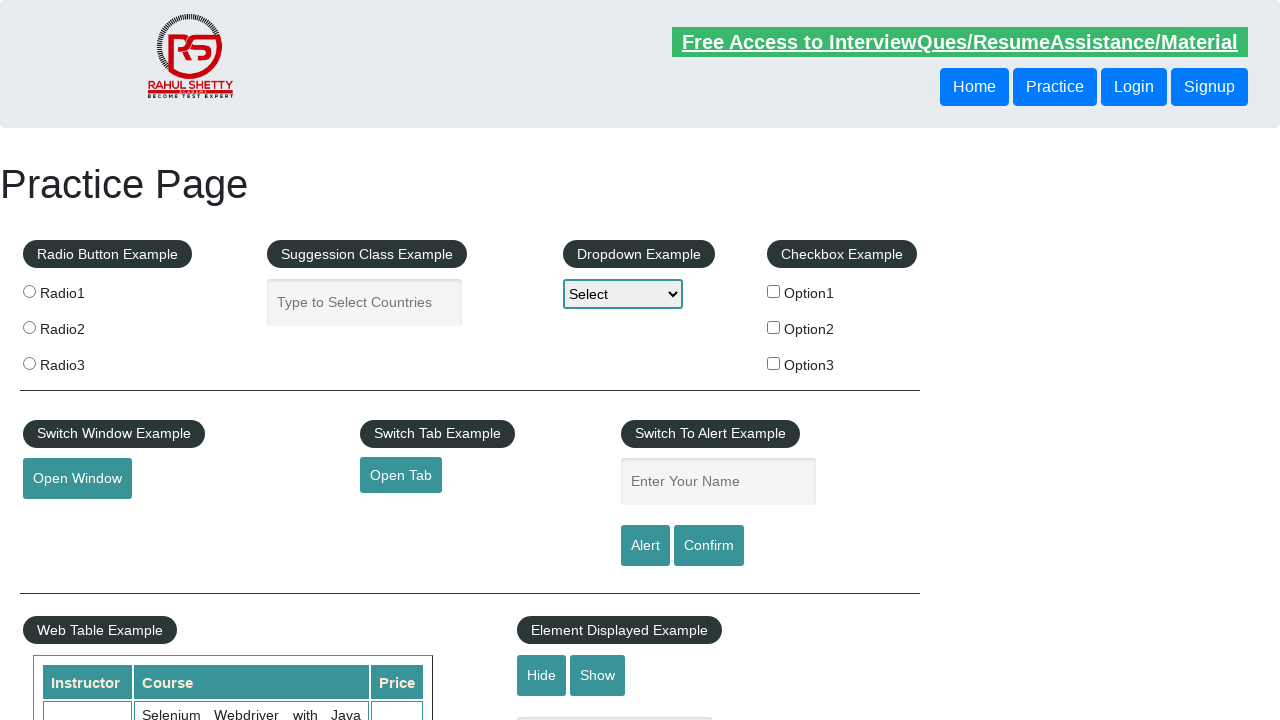

Found 3 checkboxes on the page
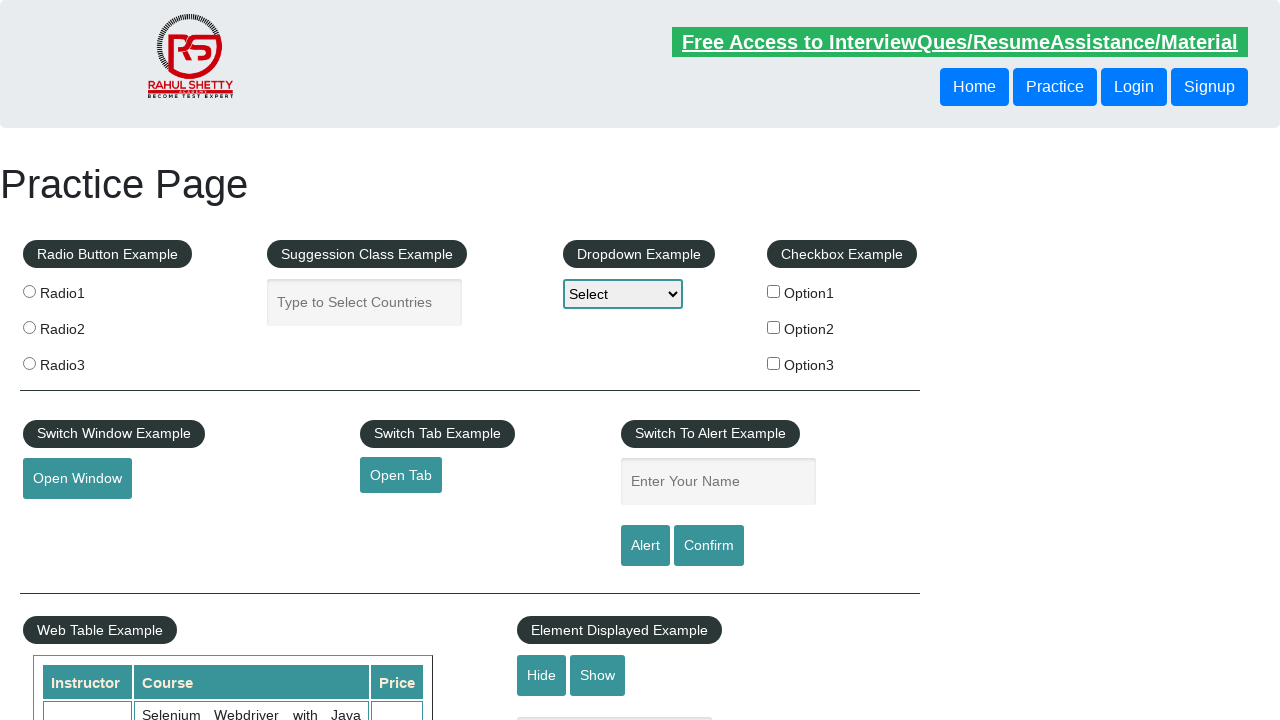

Clicked checkbox 1 of 3 at (774, 291) on input[type='checkbox'] >> nth=0
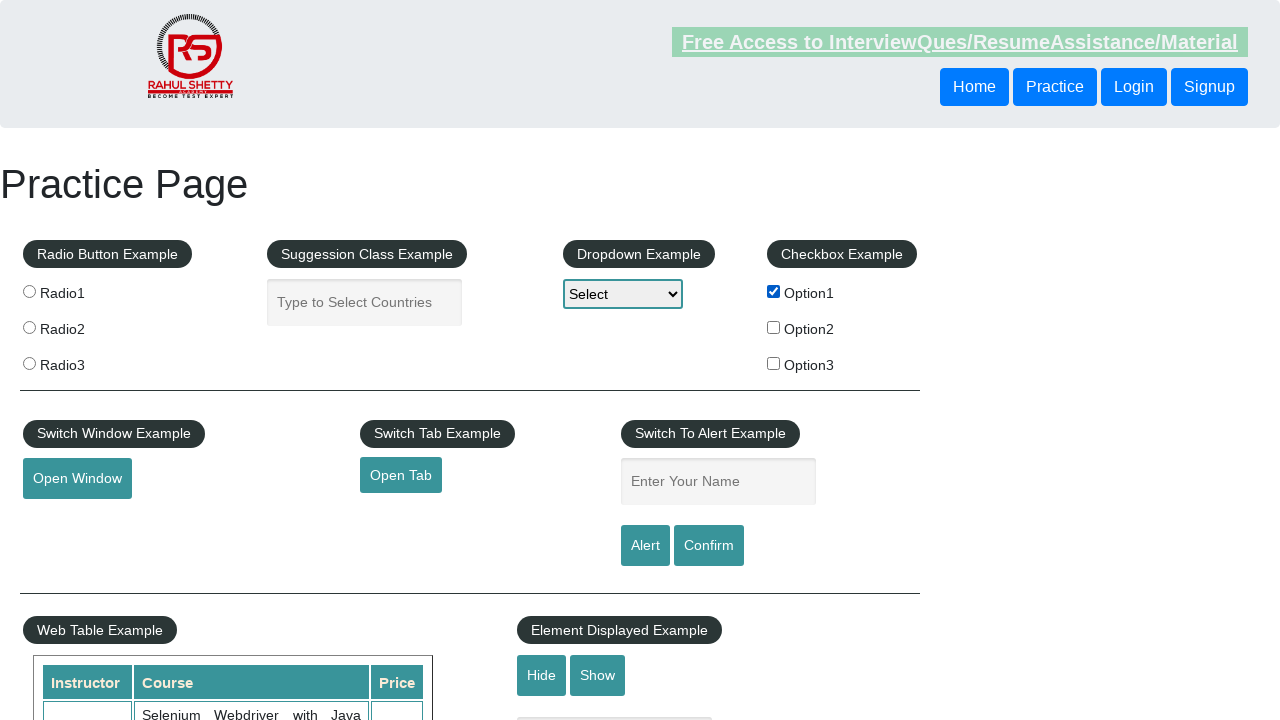

Paused for 500ms after clicking checkbox 1
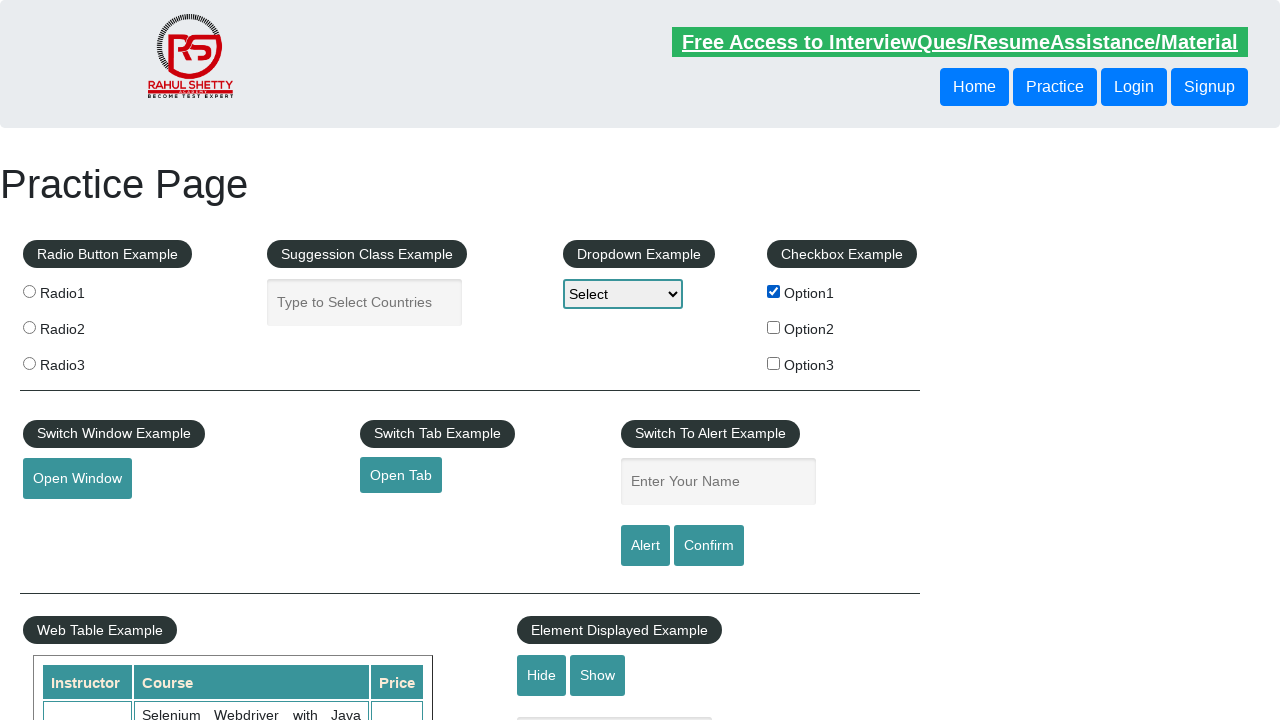

Clicked checkbox 2 of 3 at (774, 327) on input[type='checkbox'] >> nth=1
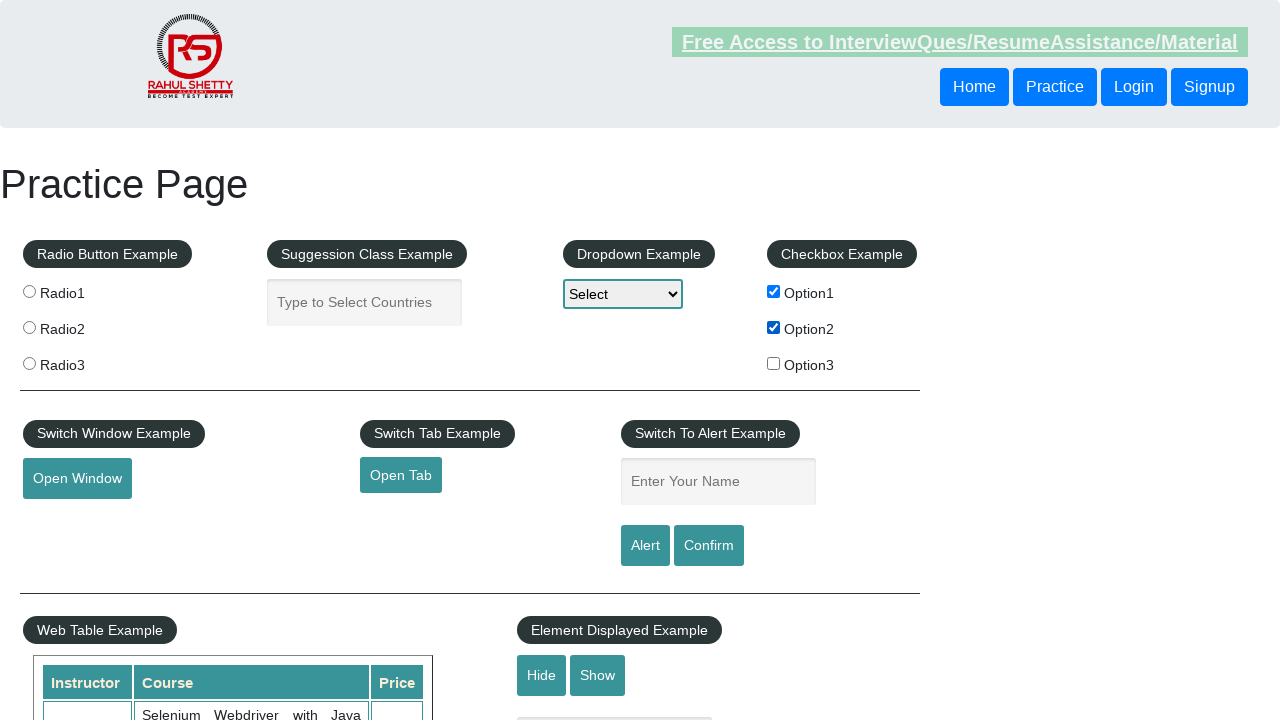

Paused for 500ms after clicking checkbox 2
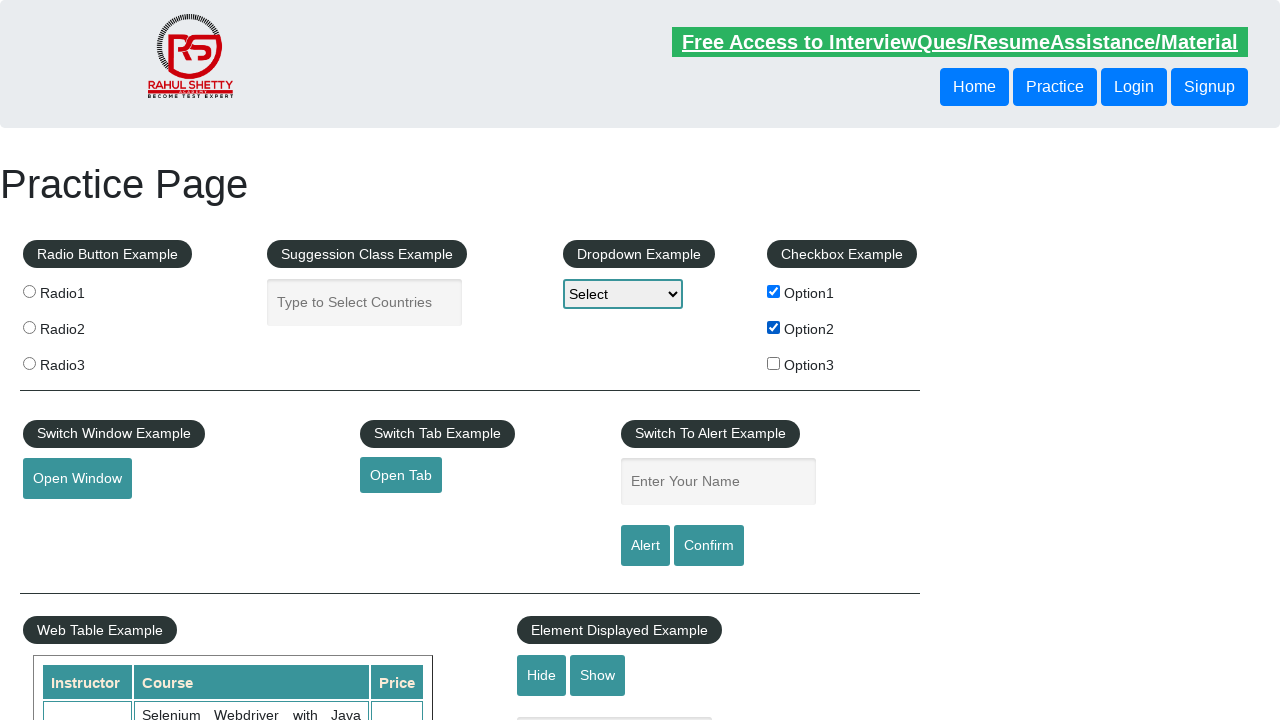

Clicked checkbox 3 of 3 at (774, 363) on input[type='checkbox'] >> nth=2
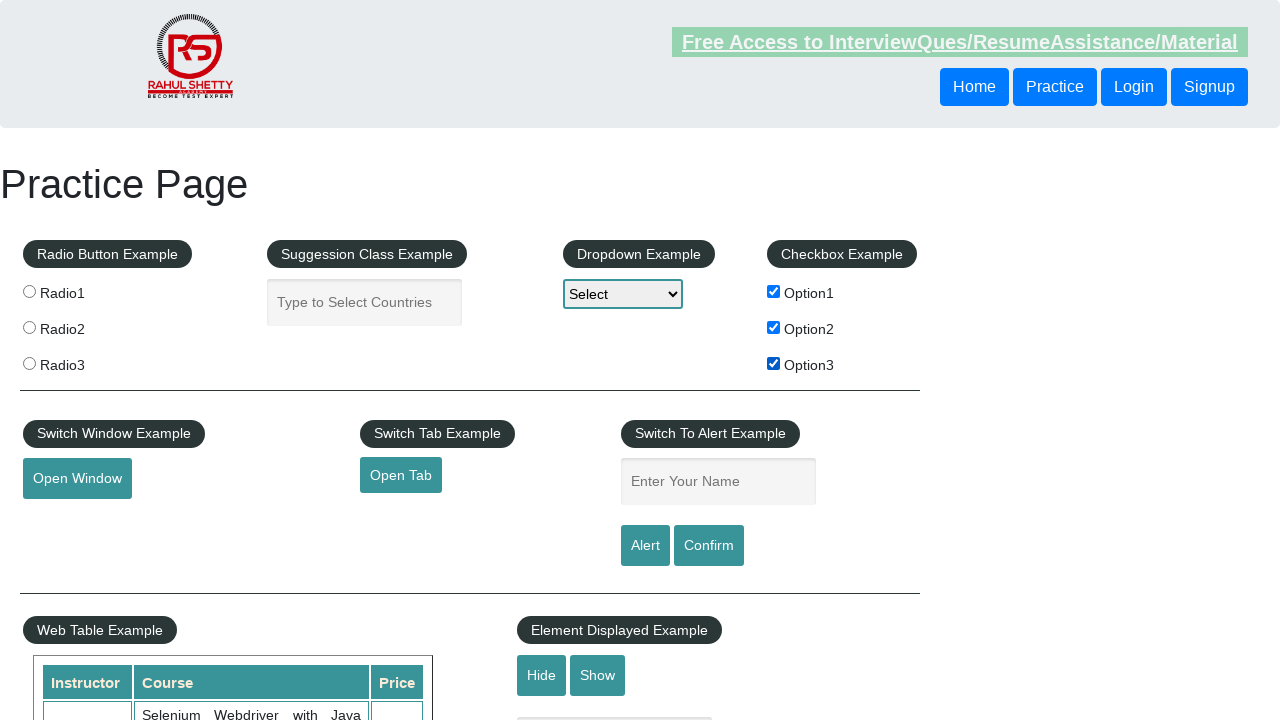

Paused for 500ms after clicking checkbox 3
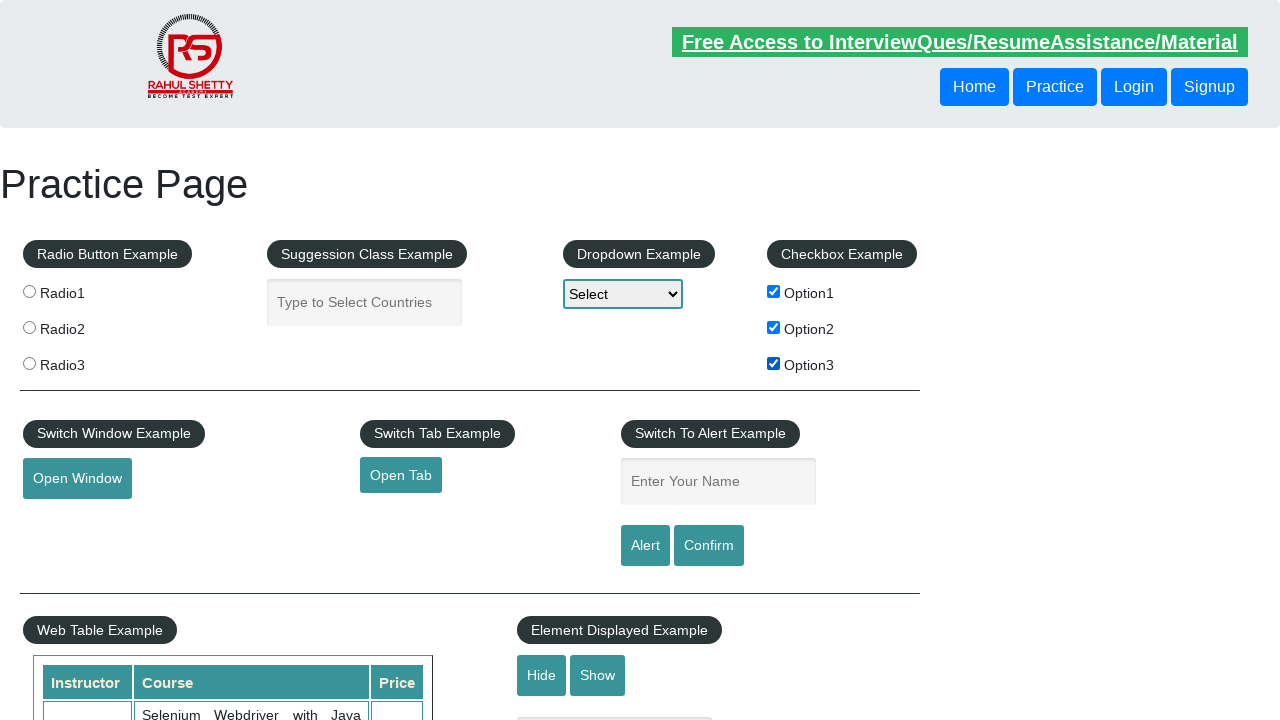

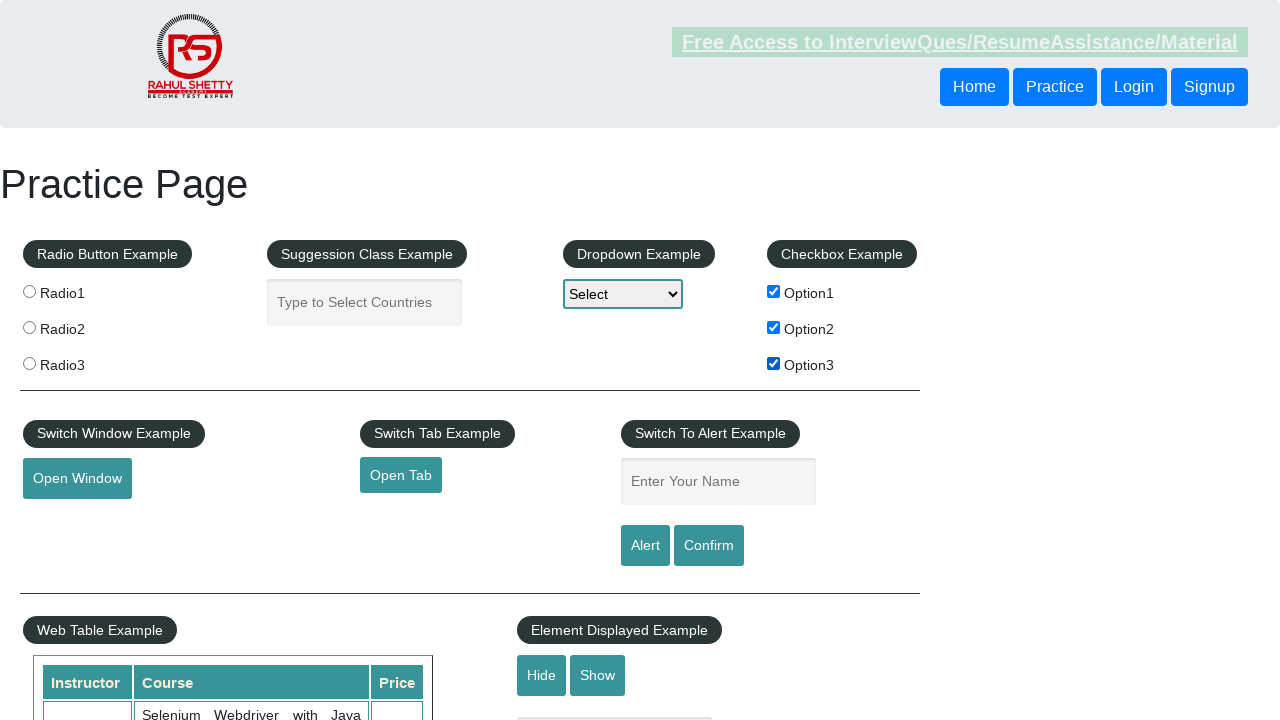